Tests a math challenge form by reading a value, calculating a logarithmic formula, entering the answer, checking required checkboxes, and submitting the form

Starting URL: http://suninjuly.github.io/math.html

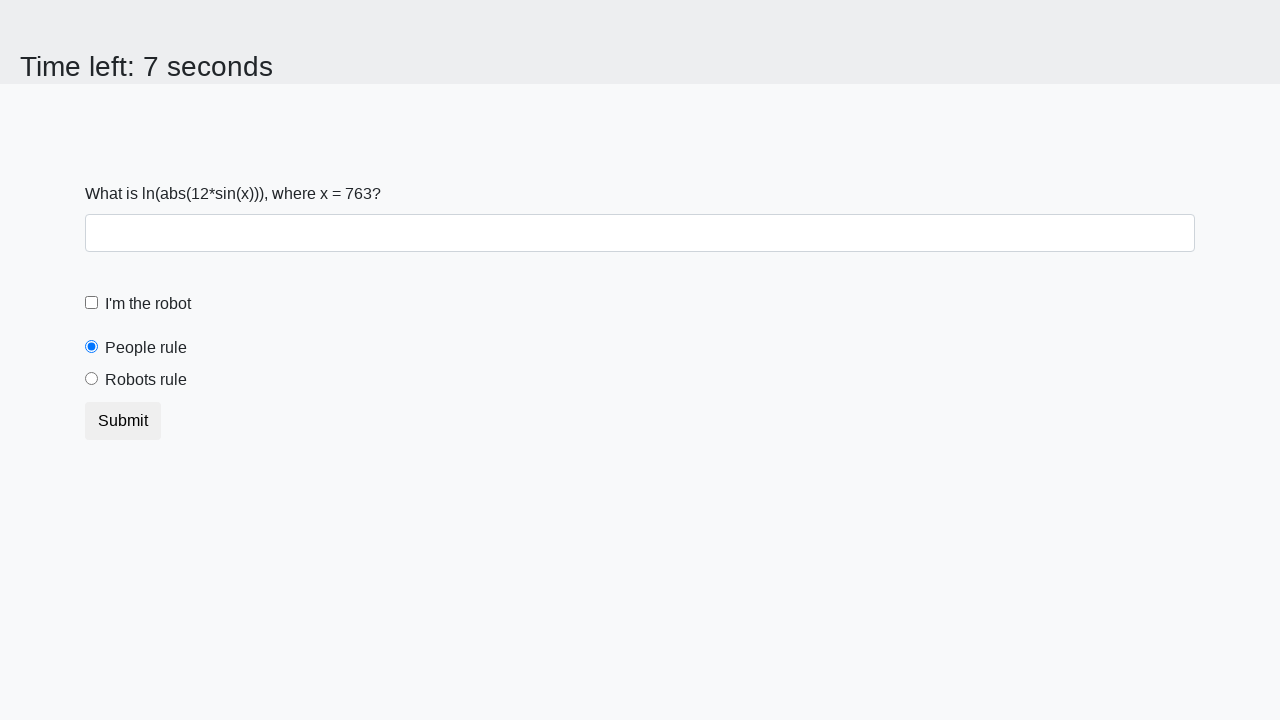

Read x value from the math challenge form
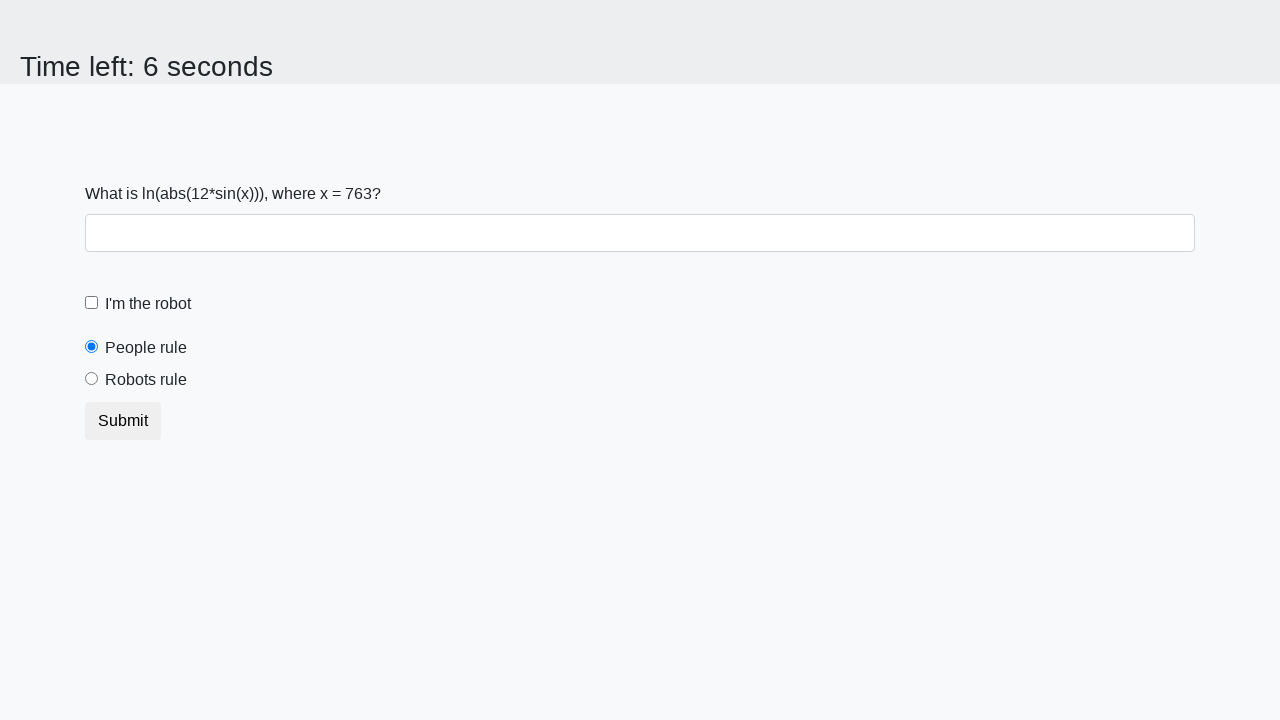

Calculated logarithmic formula result: 1.5582367082416615
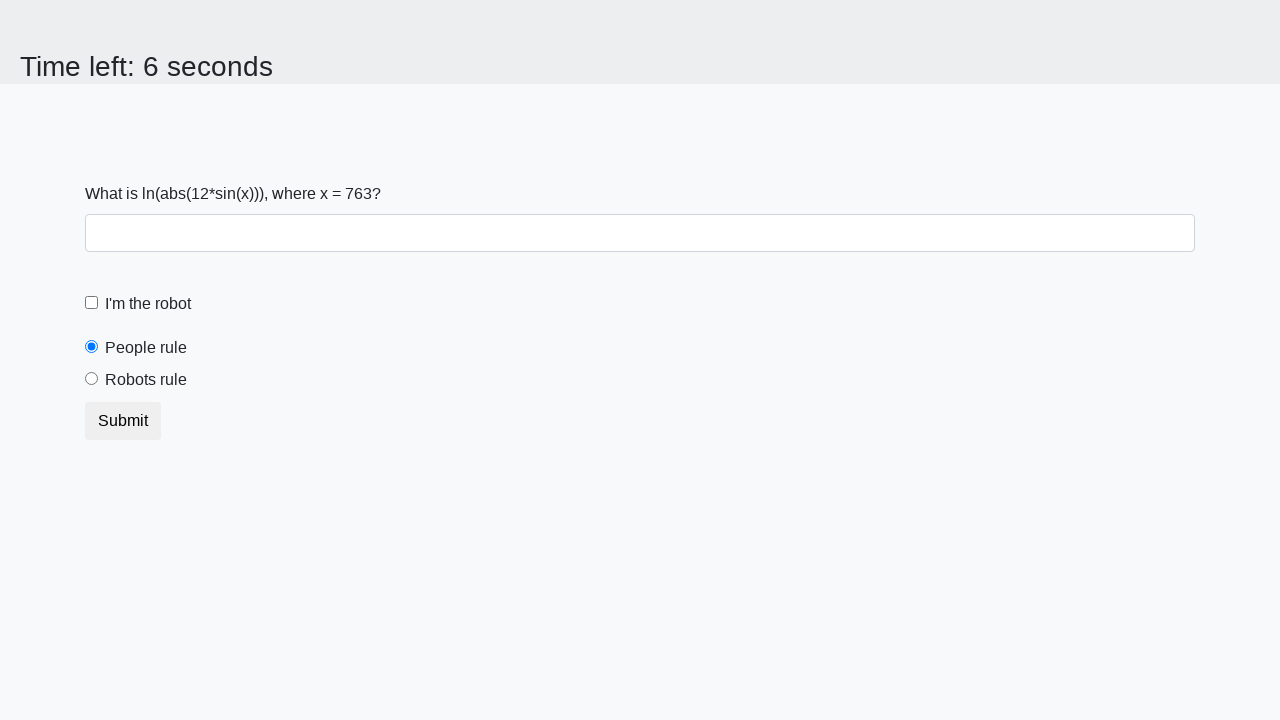

Filled answer field with calculated value on #answer
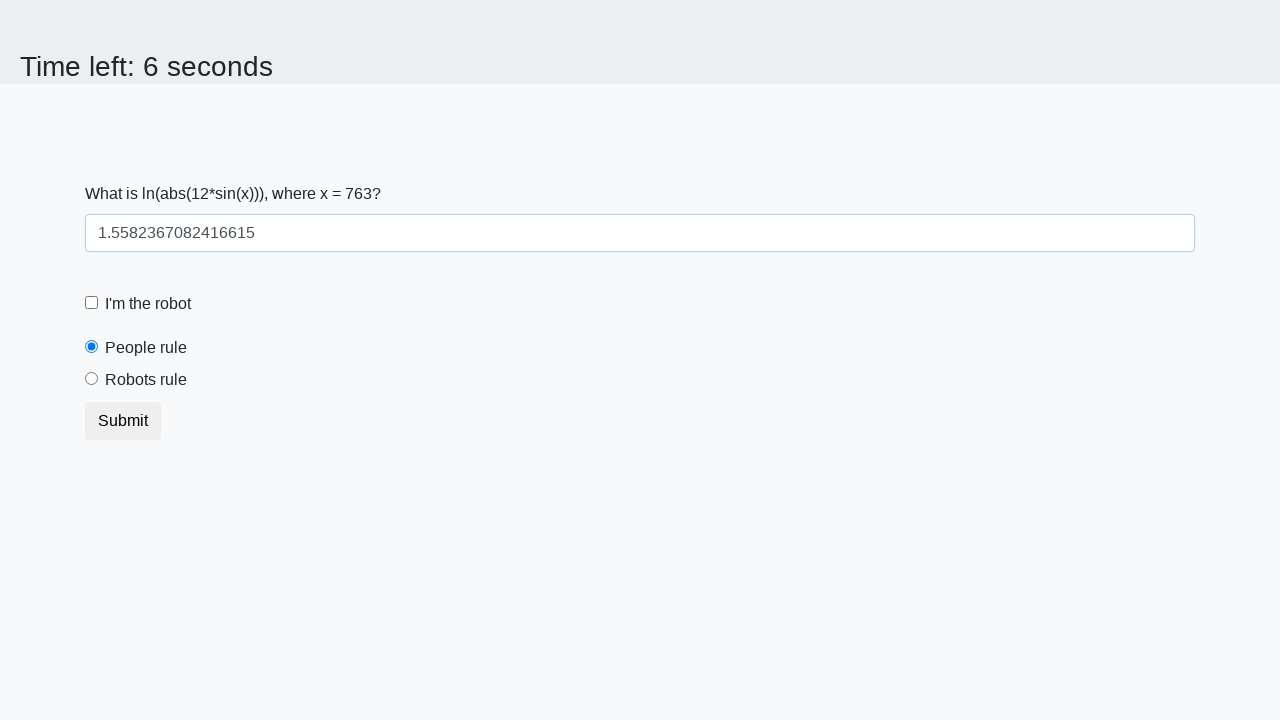

Checked the robot checkbox at (148, 304) on label[for='robotCheckbox']
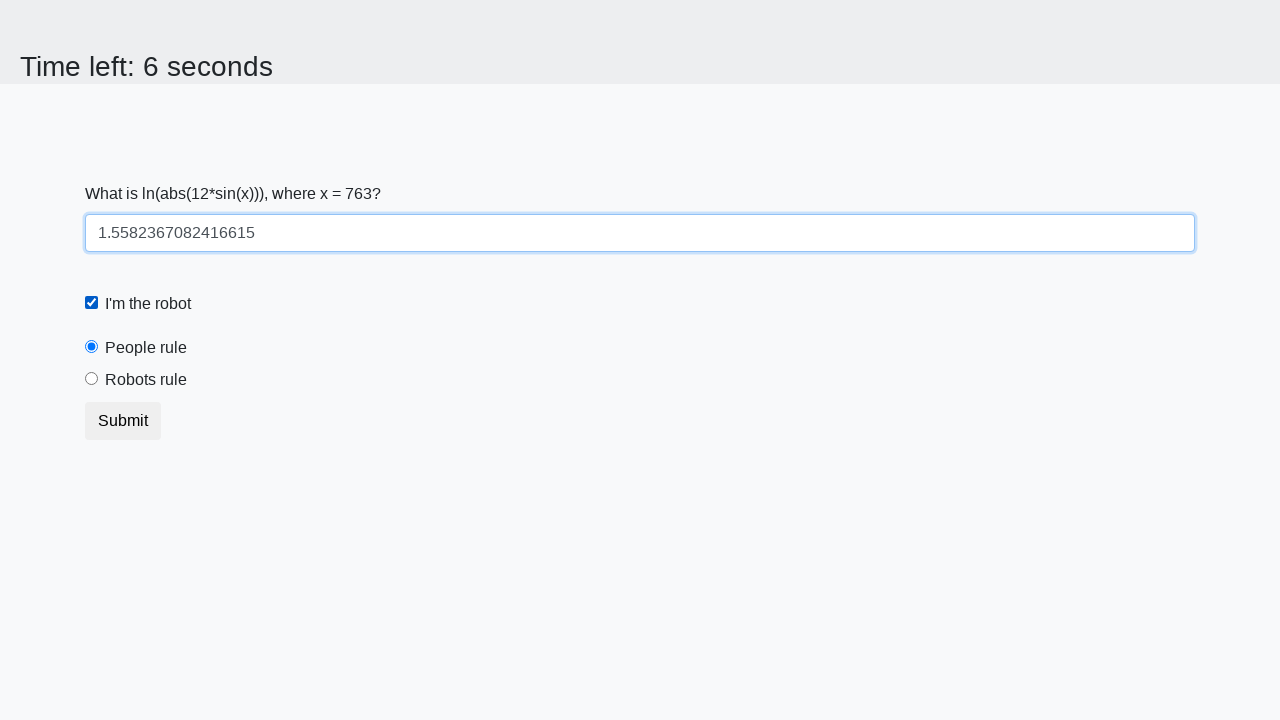

Selected the robots rule radio button at (146, 380) on label[for='robotsRule']
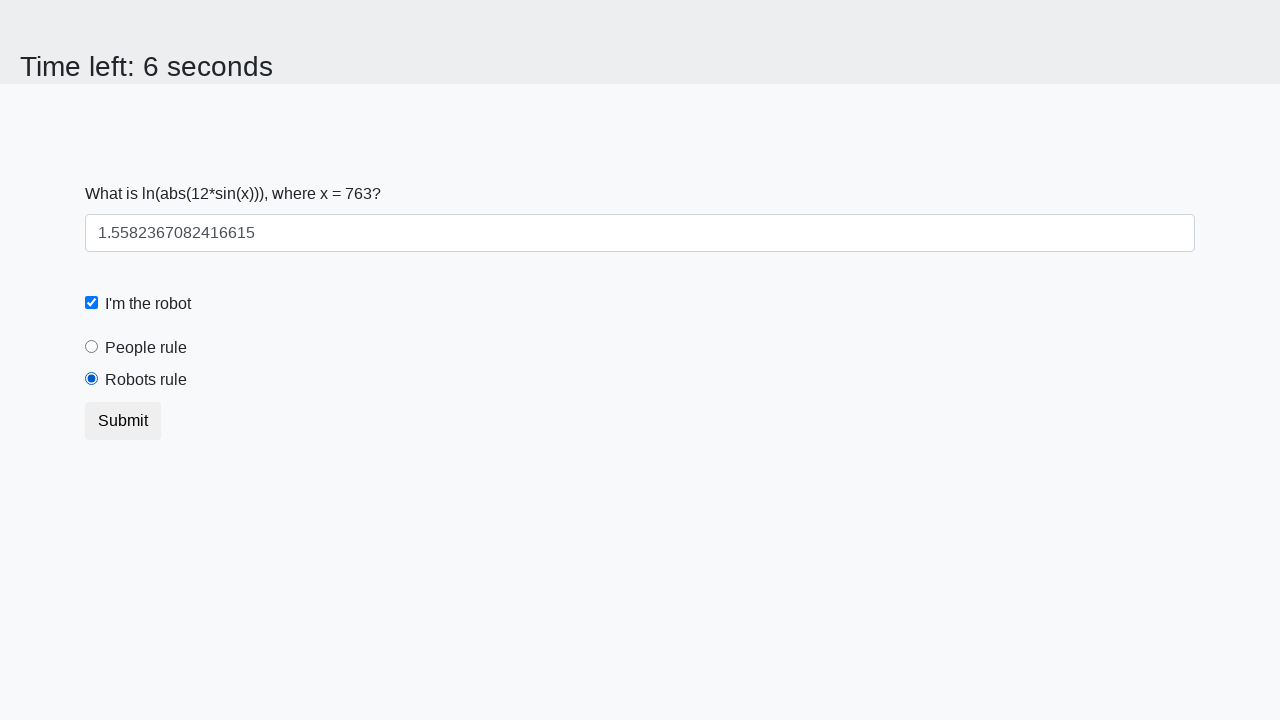

Clicked the submit button to complete the math challenge at (123, 421) on button.btn
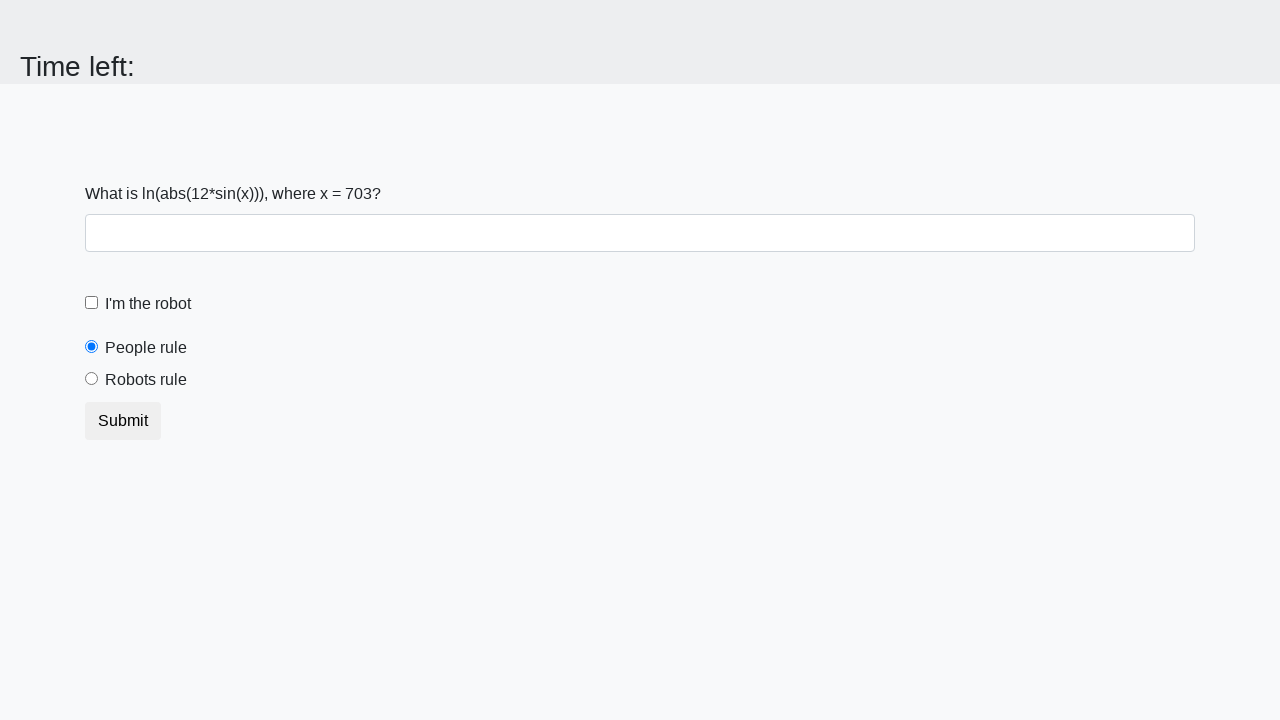

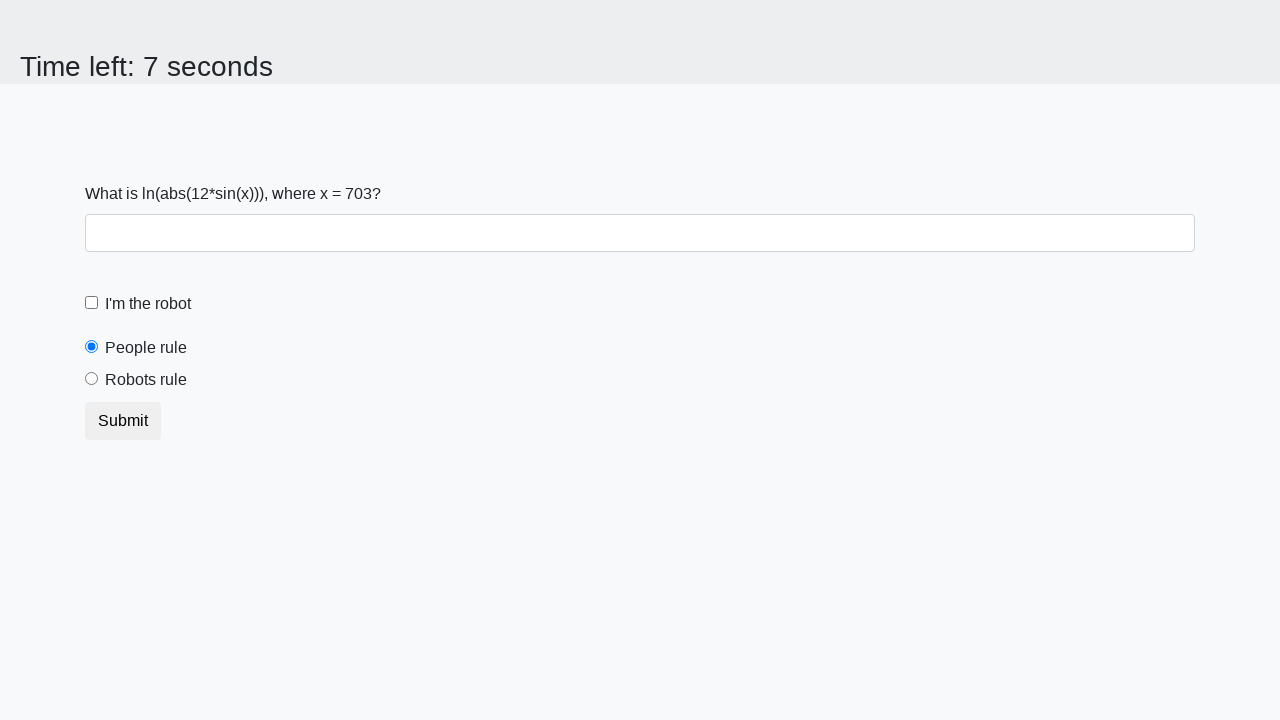